Demonstrates mouse operations on a demo site by hovering over main menu items and performing a right-click on one of the menu options.

Starting URL: https://www.globalsqa.com/demo-site/

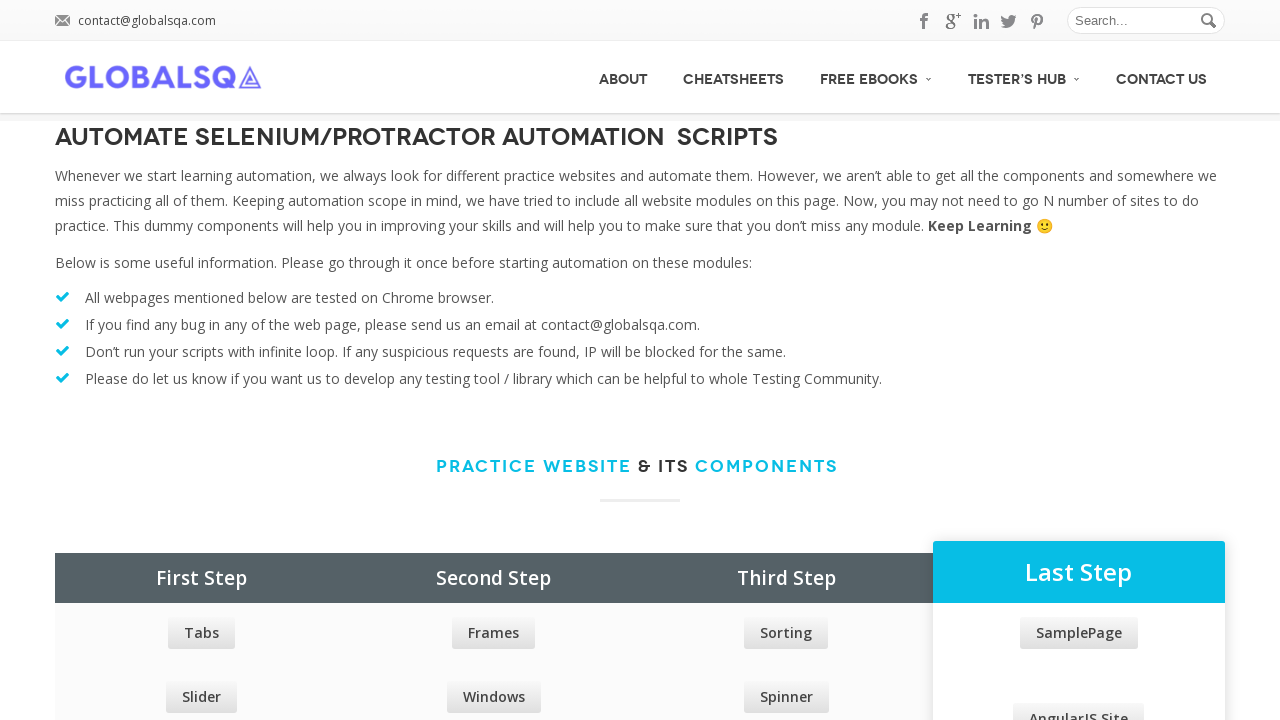

Waited for main menu to load
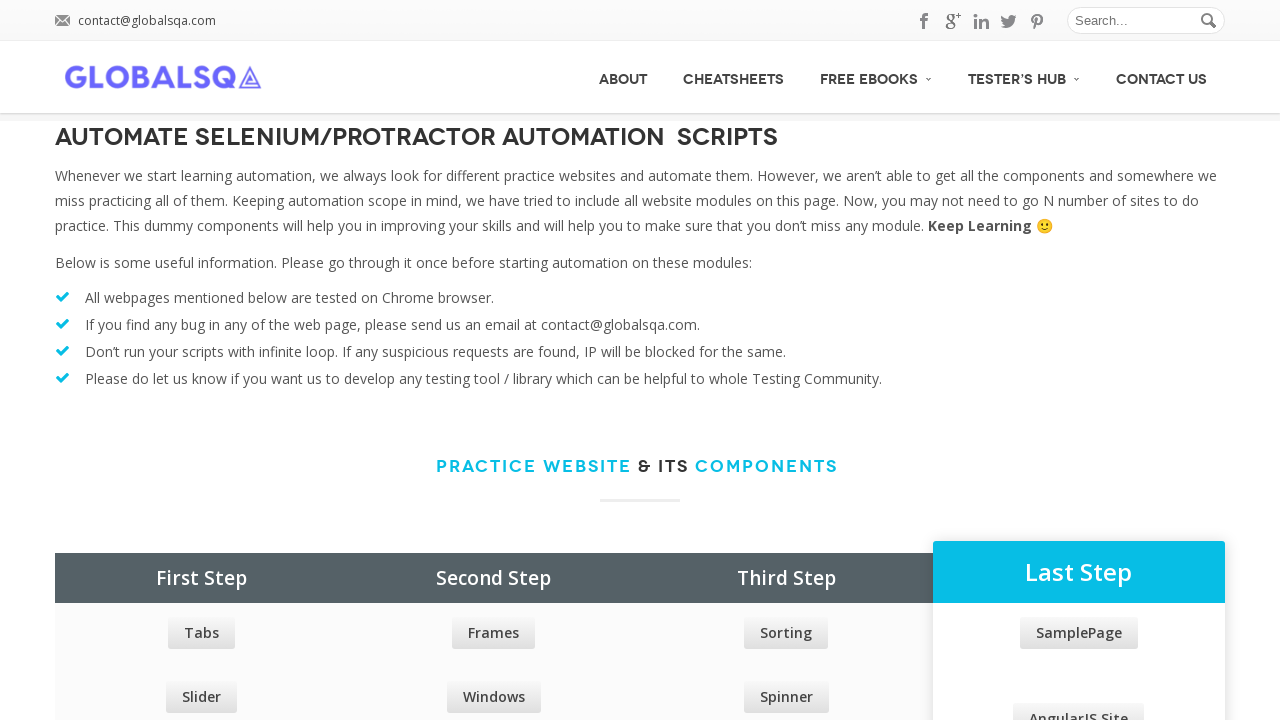

Located all main menu items
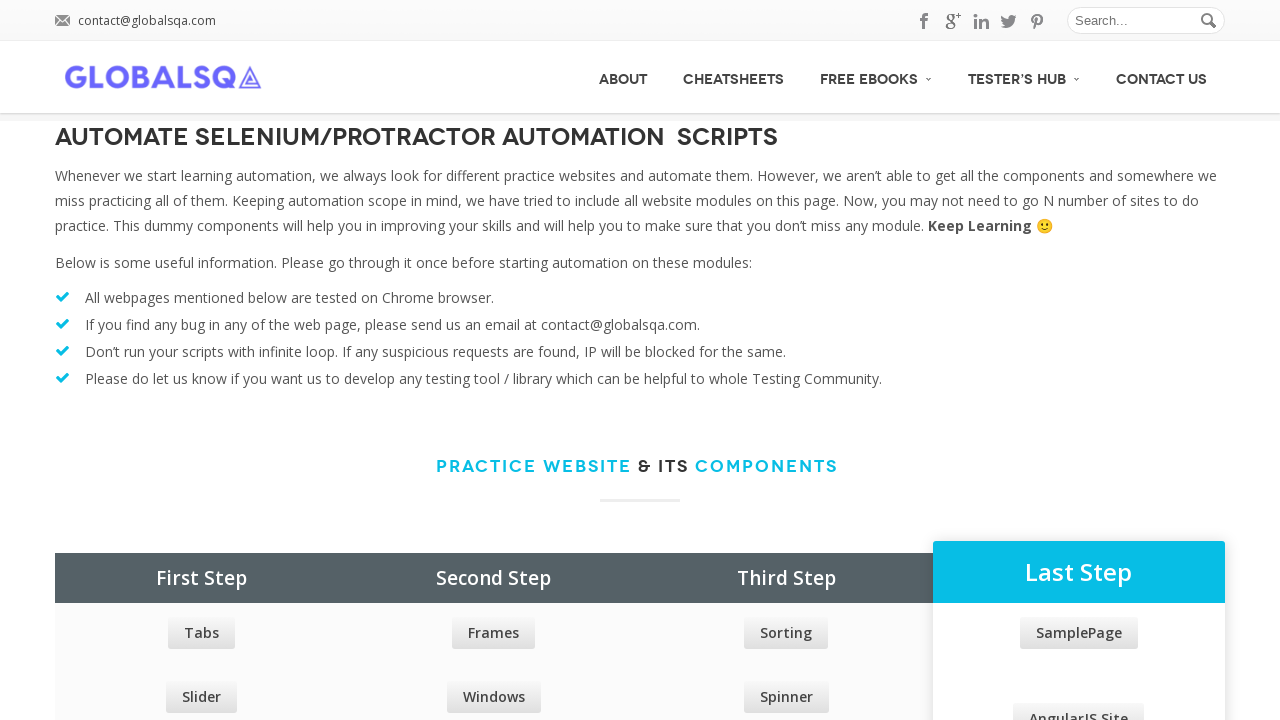

Main Menu option count: 5
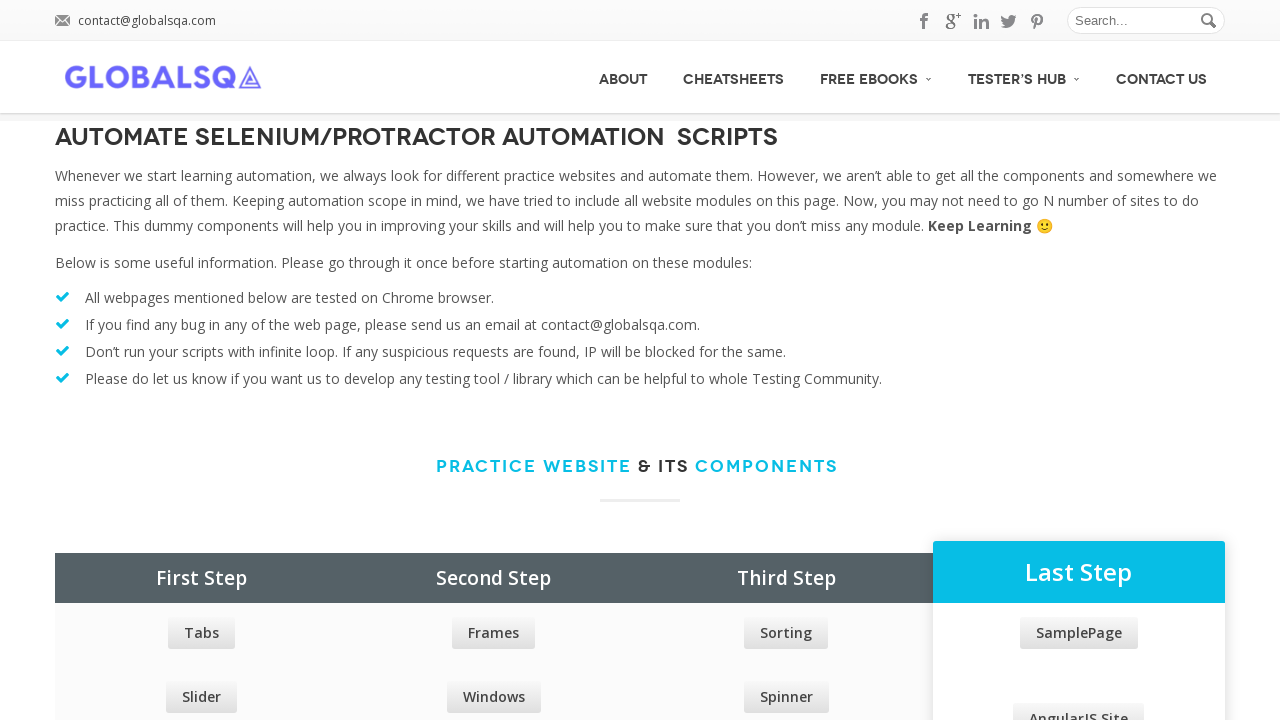

Hovered over menu item 1 at (623, 77) on xpath=//div[@id='menu']/ul/li/a >> nth=0
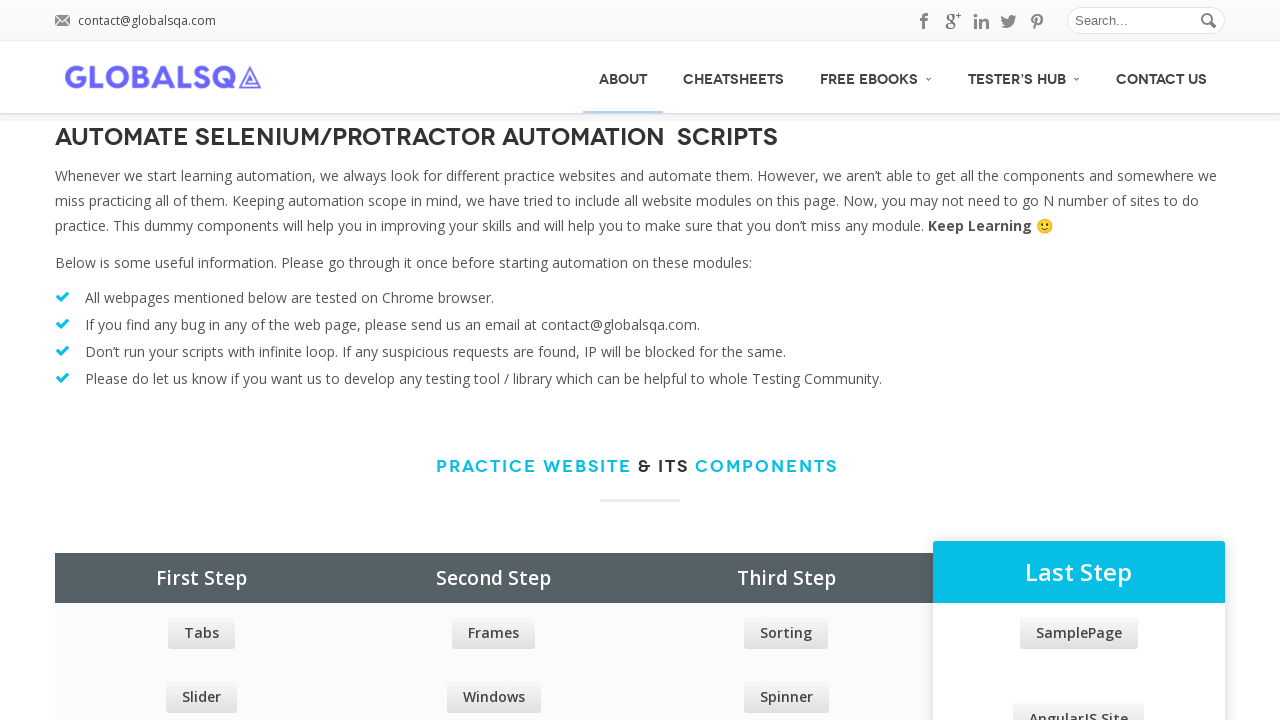

Waited 1 second after hovering over menu item 1
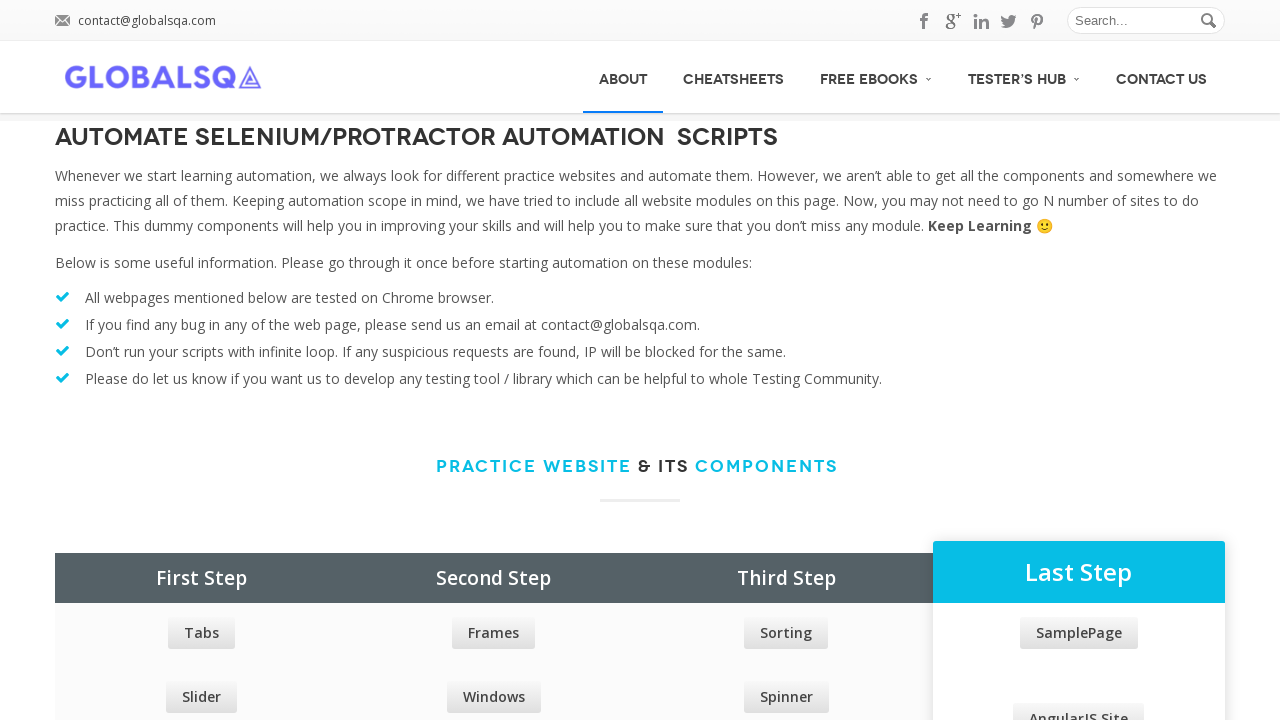

Hovered over menu item 2 at (734, 77) on xpath=//div[@id='menu']/ul/li/a >> nth=1
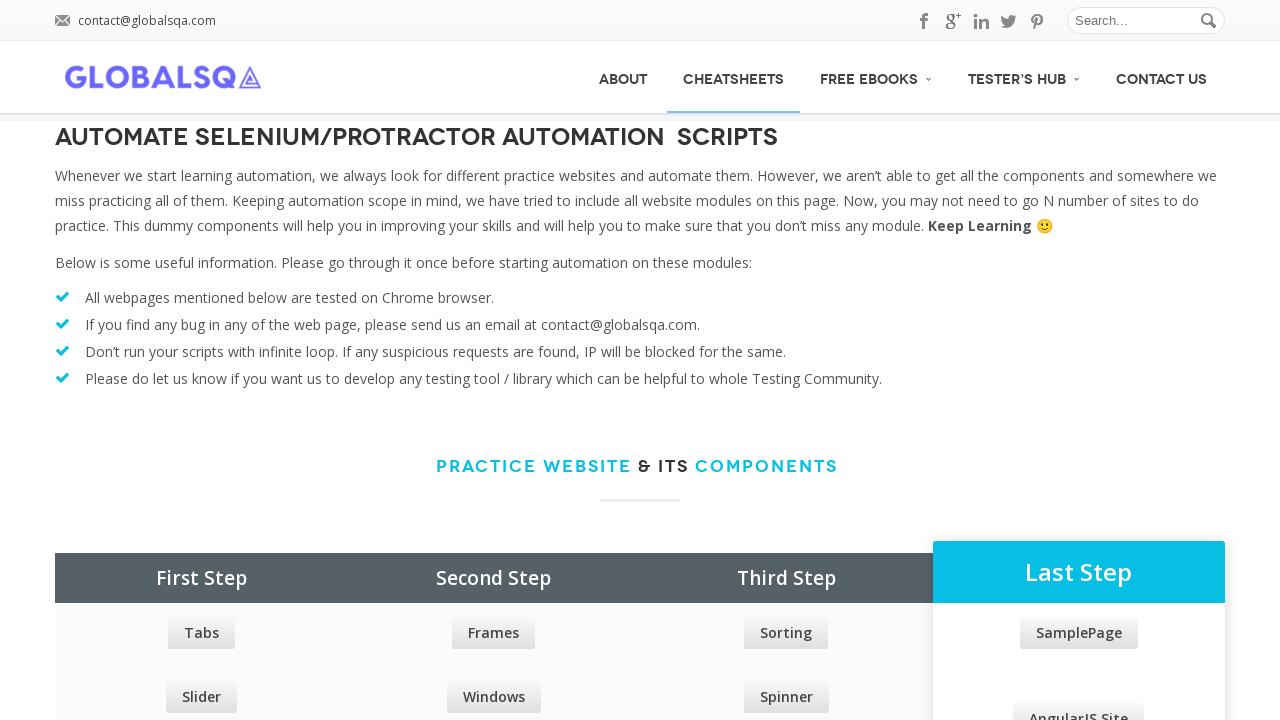

Waited 1 second after hovering over menu item 2
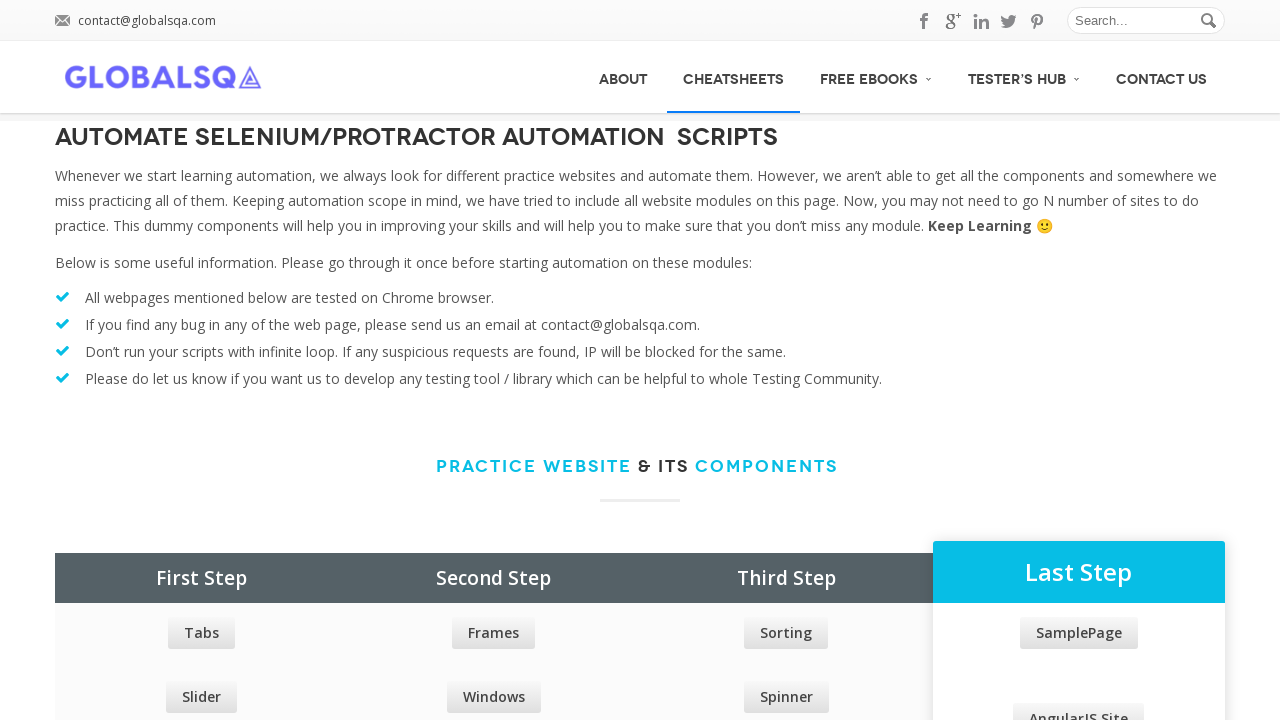

Hovered over menu item 3 at (876, 76) on xpath=//div[@id='menu']/ul/li/a >> nth=2
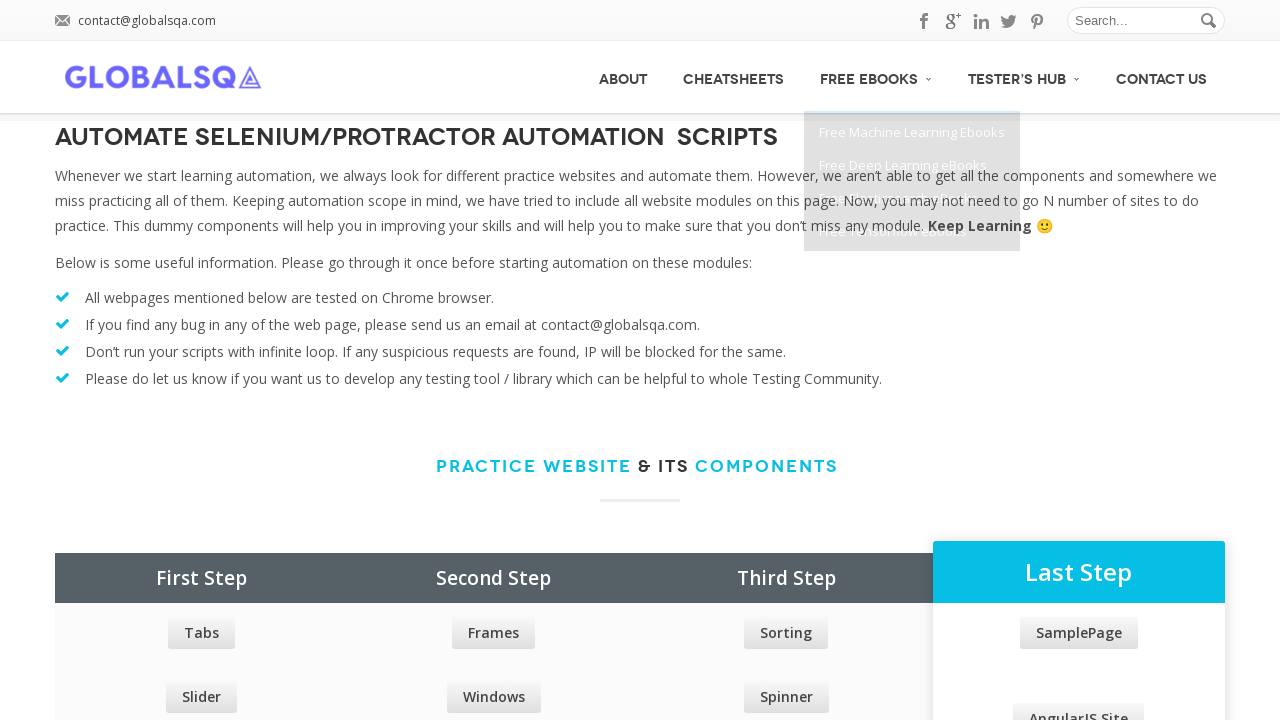

Waited 1 second after hovering over menu item 3
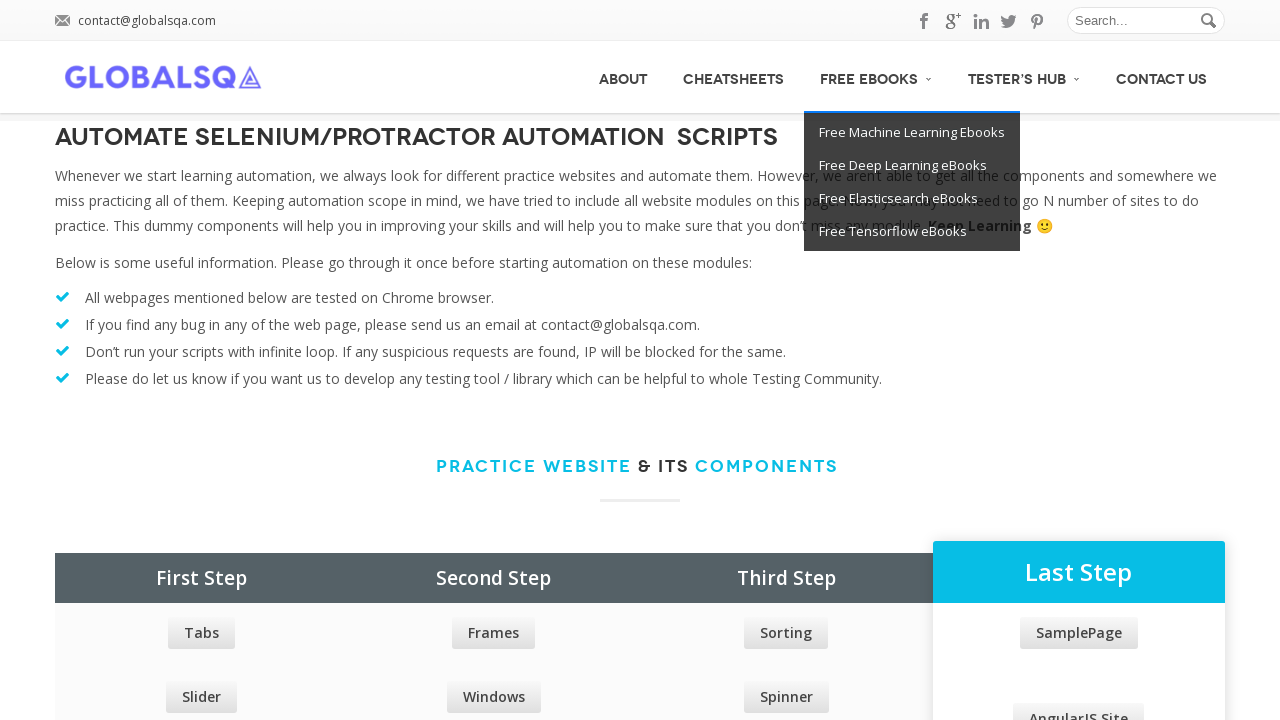

Hovered over menu item 4 at (1024, 76) on xpath=//div[@id='menu']/ul/li/a >> nth=3
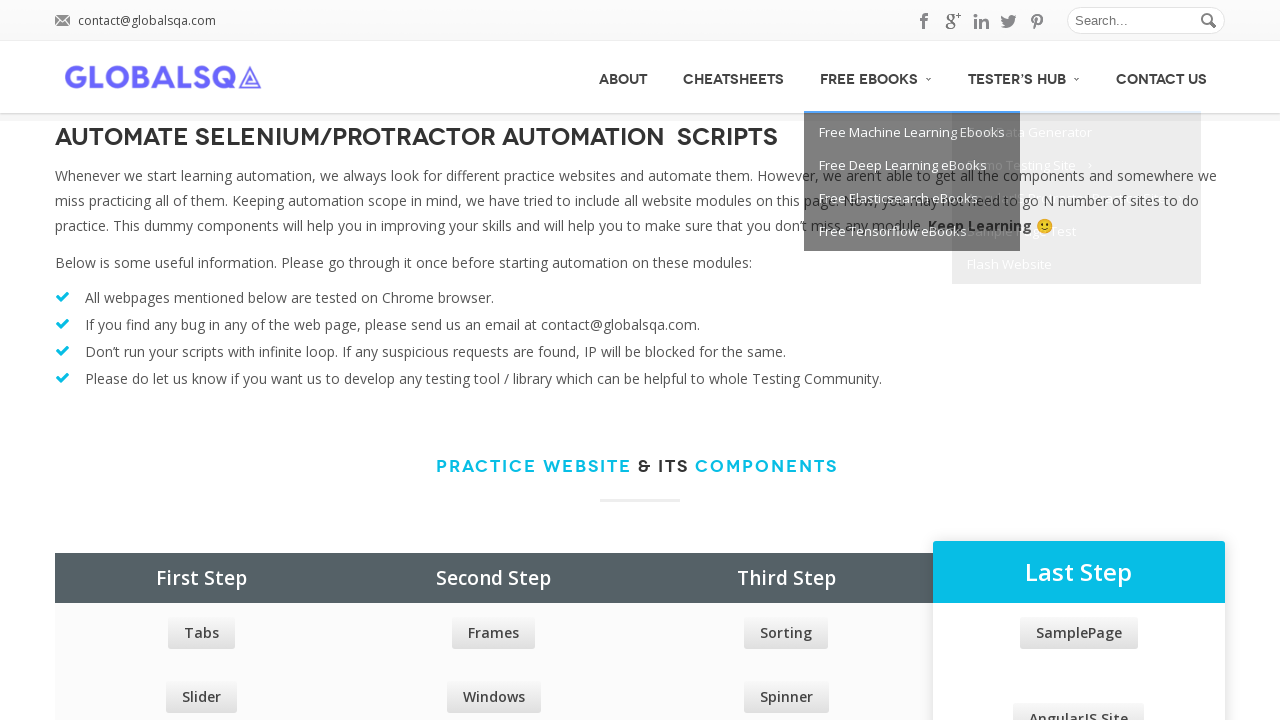

Waited 1 second after hovering over menu item 4
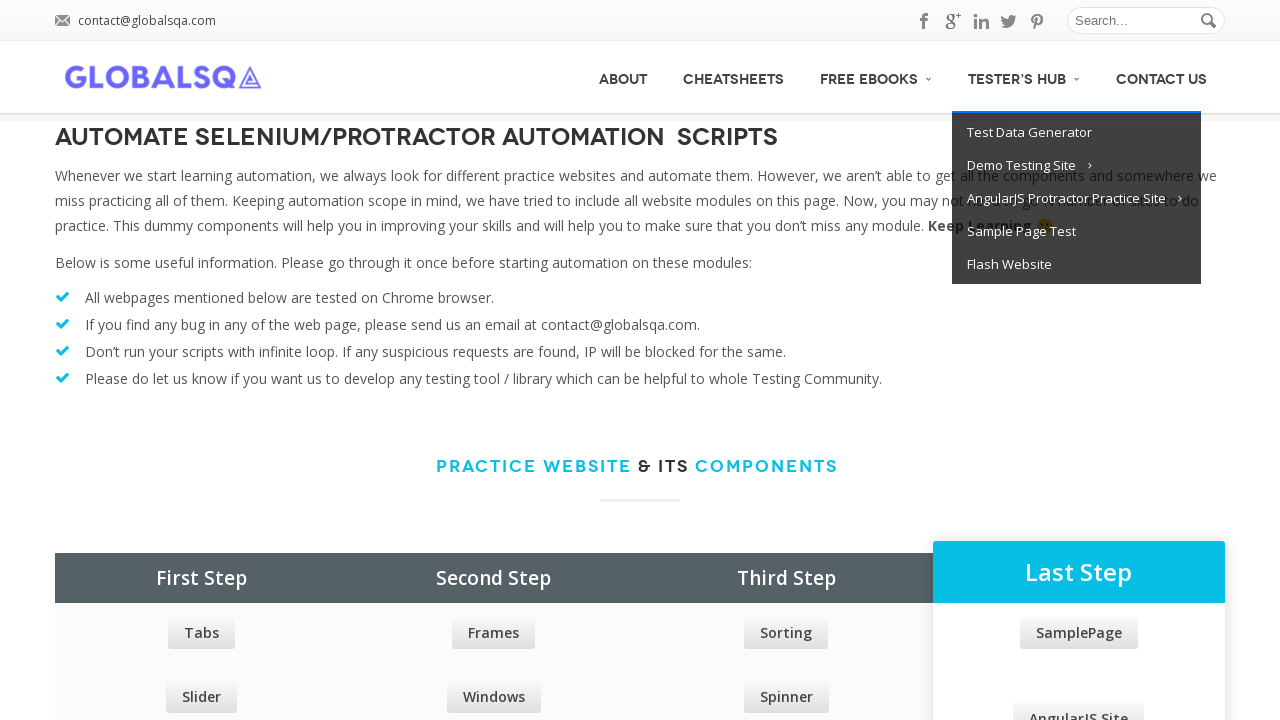

Hovered over menu item 5 at (1162, 77) on xpath=//div[@id='menu']/ul/li/a >> nth=4
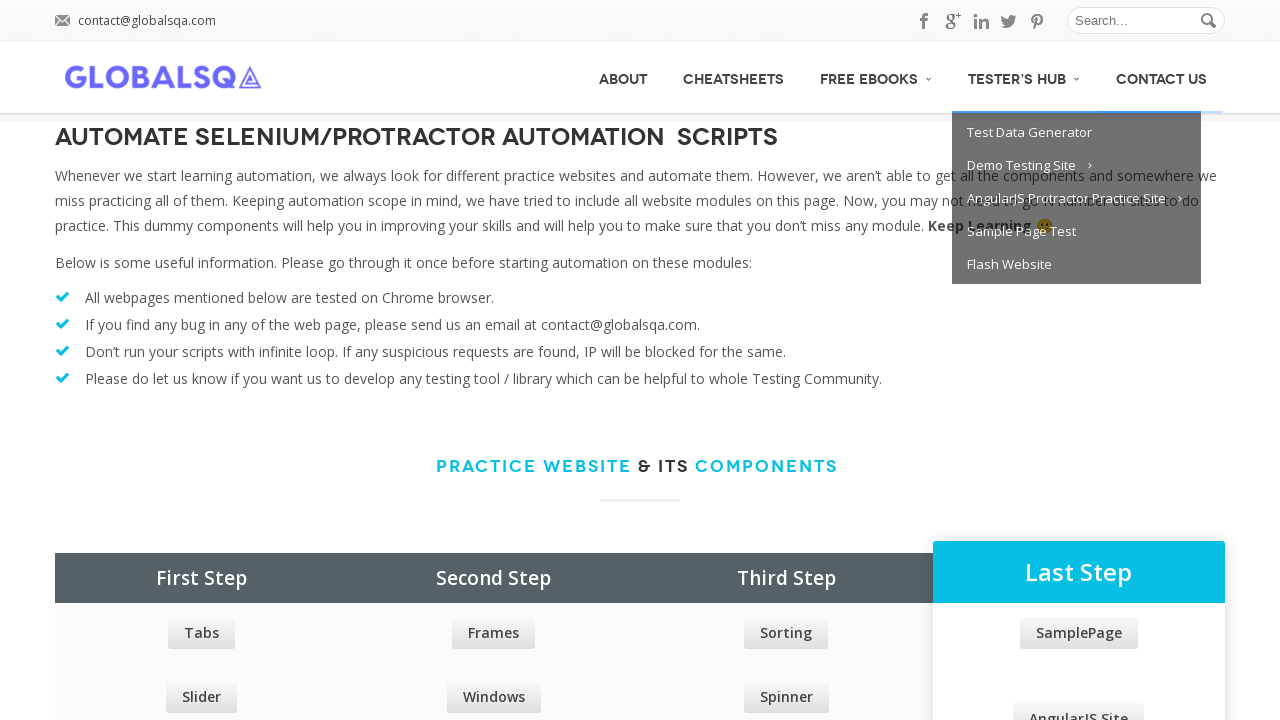

Waited 1 second after hovering over menu item 5
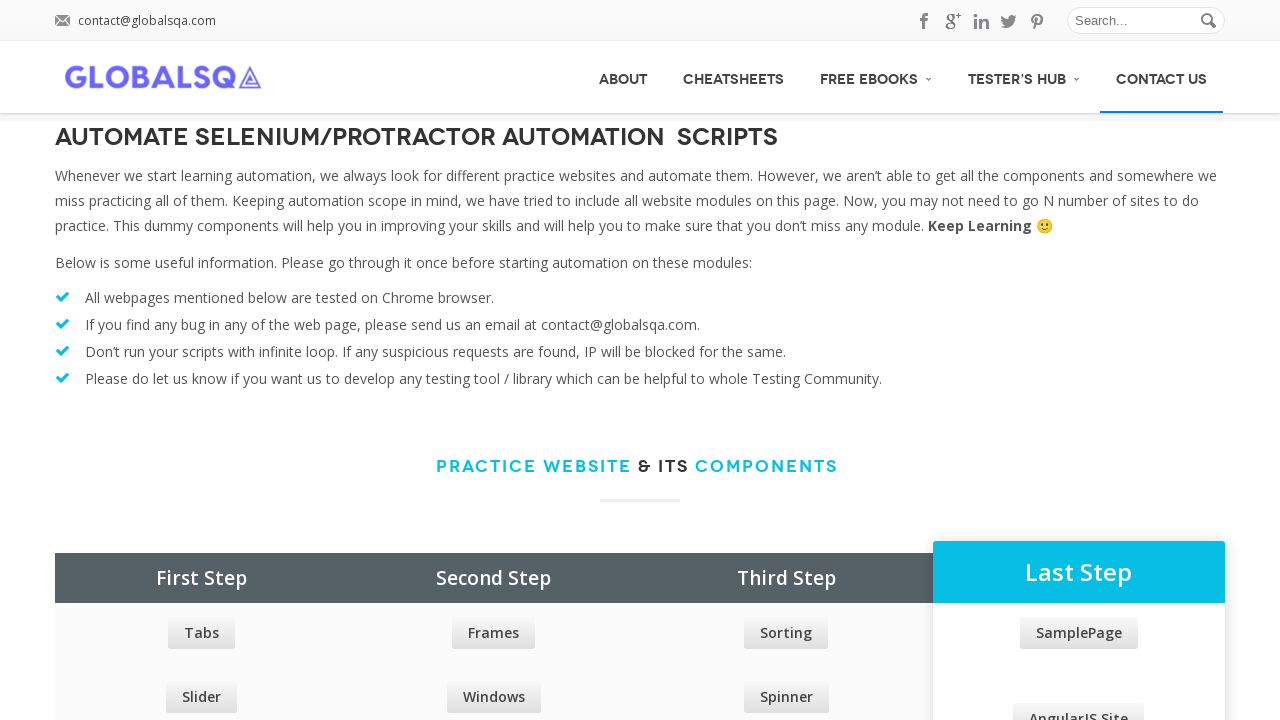

Retrieved text content of second menu option: CheatSheets
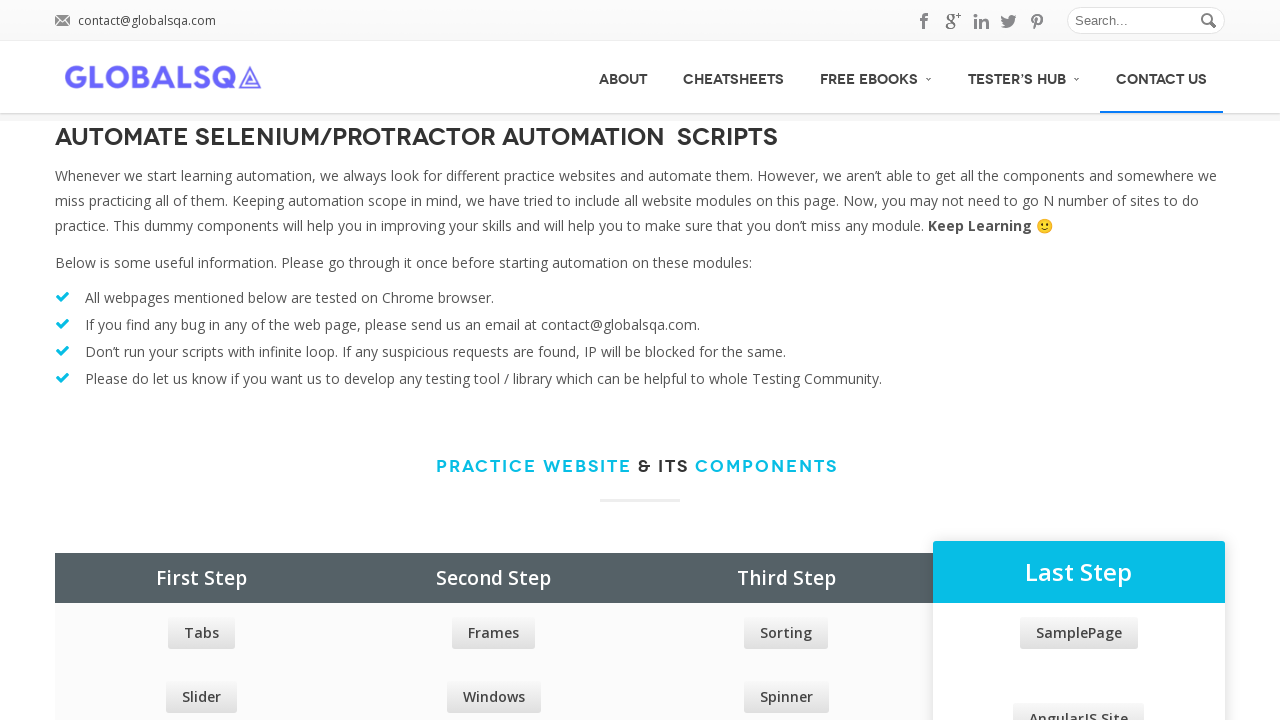

Right-clicked on second menu option 'CheatSheets' at (734, 77) on xpath=//div[@id='menu']/ul/li/a >> nth=1
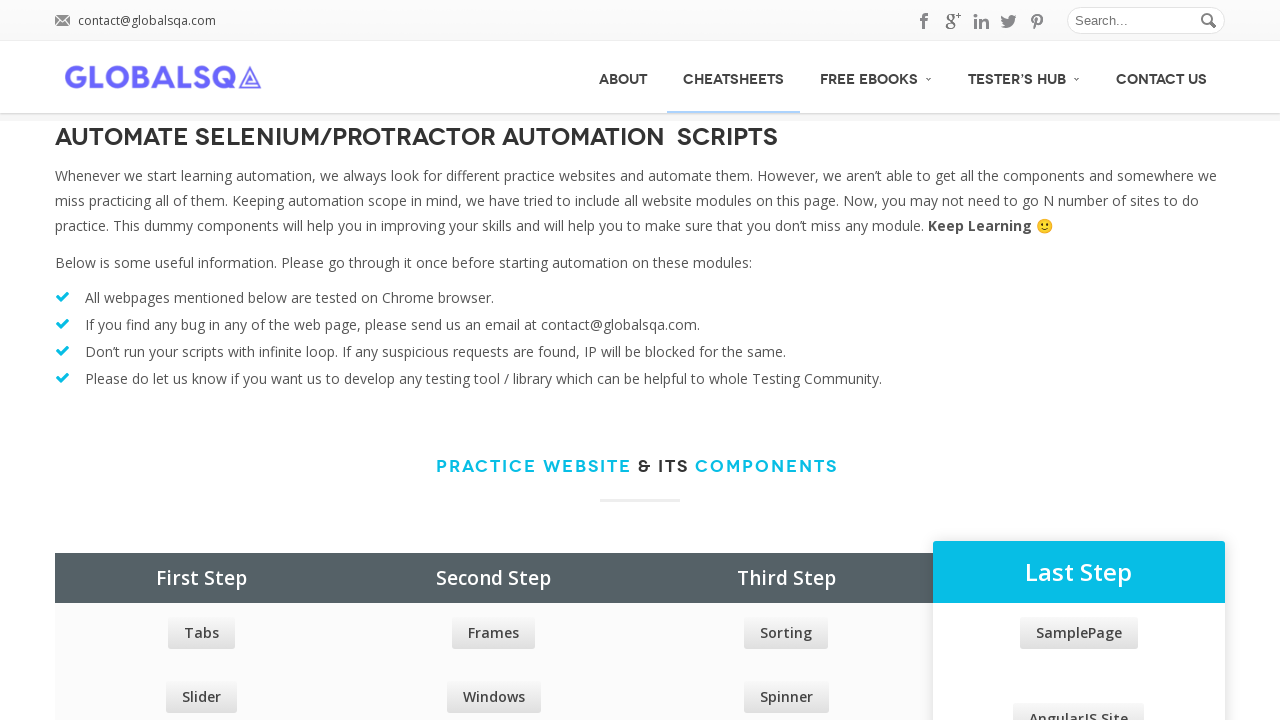

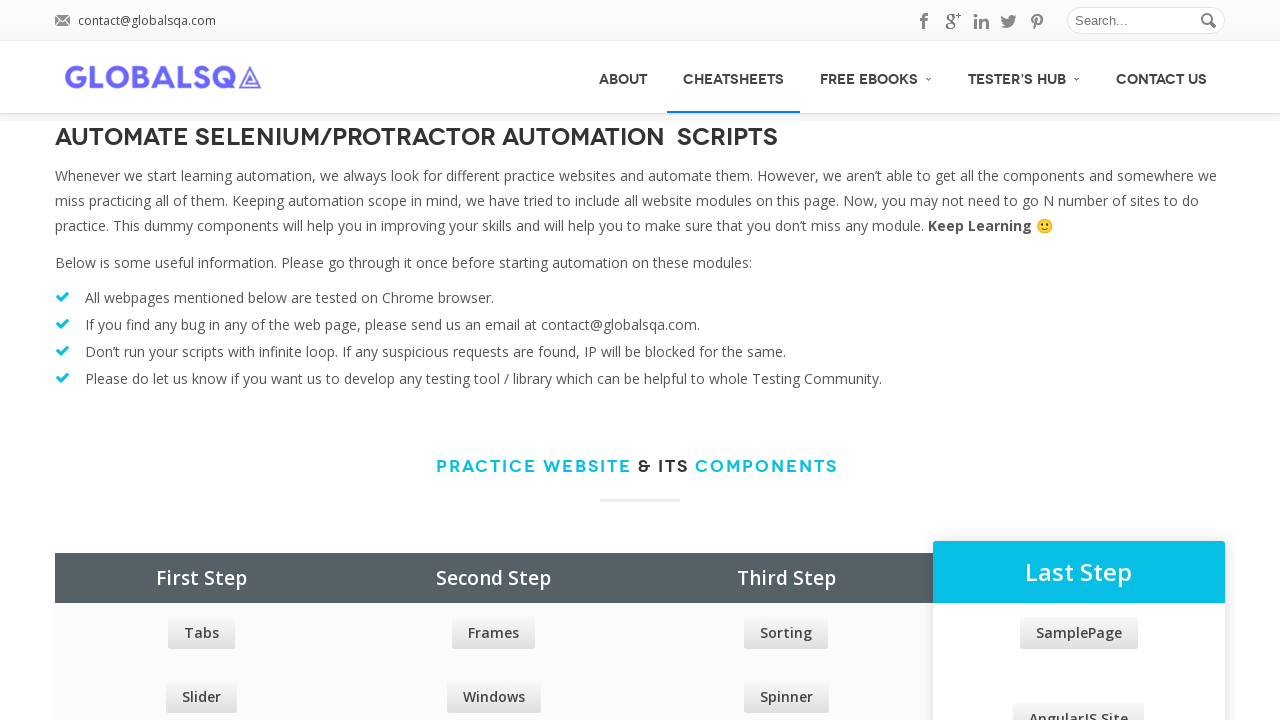